Tests dropdown functionality by selecting a country option from a dropdown menu on a practice testing site

Starting URL: https://practice.expandtesting.com/dropdown

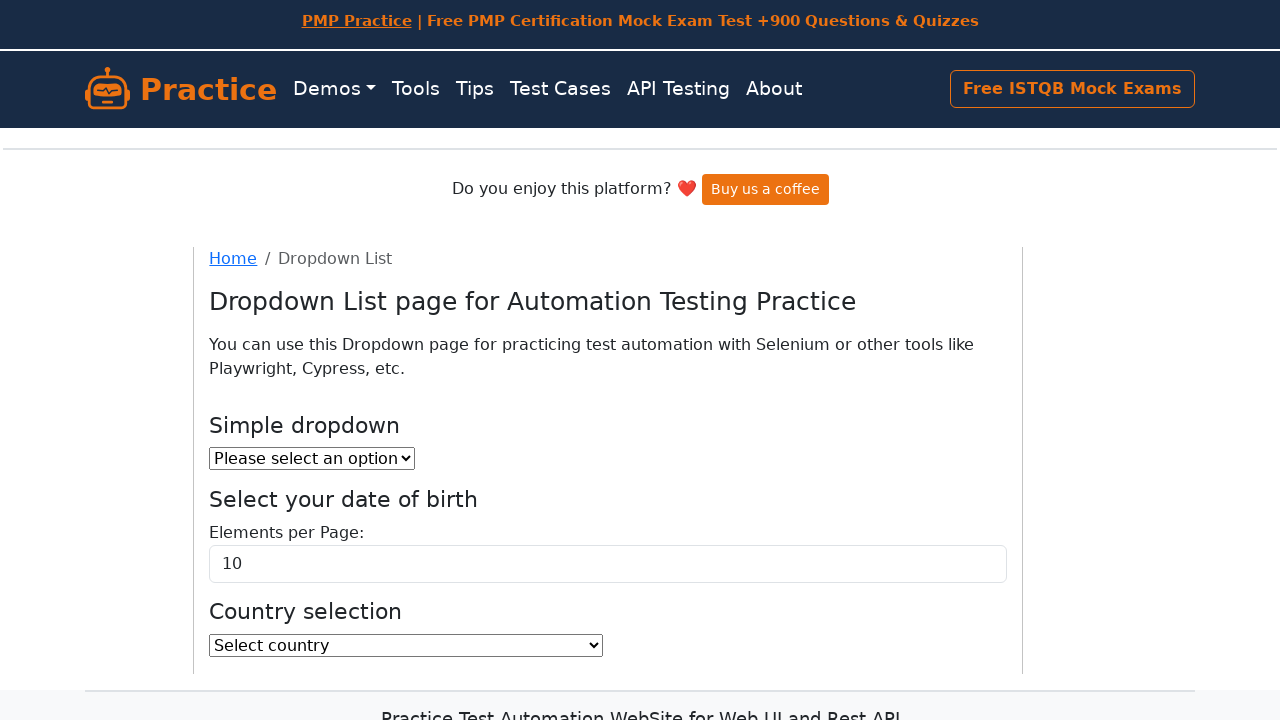

Clicked on the country dropdown to open it at (406, 645) on xpath=//select[@id='country']
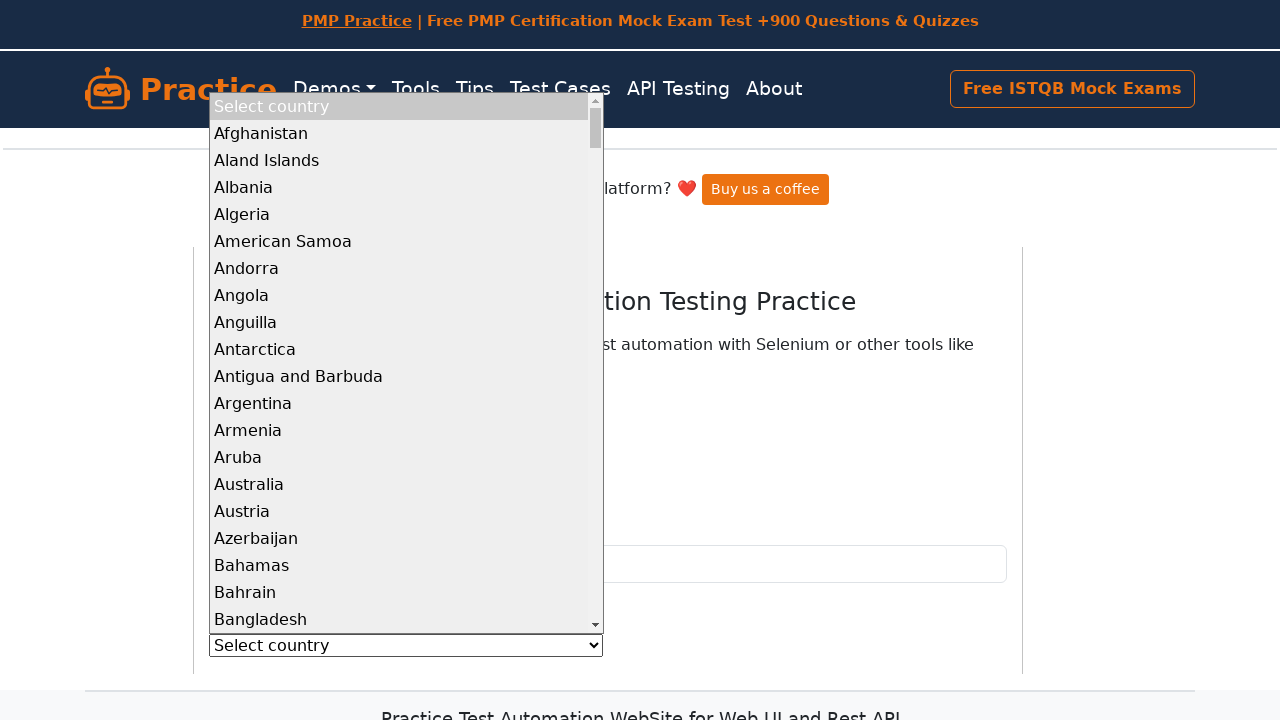

Selected 'India' from the country dropdown on //select[@id='country']
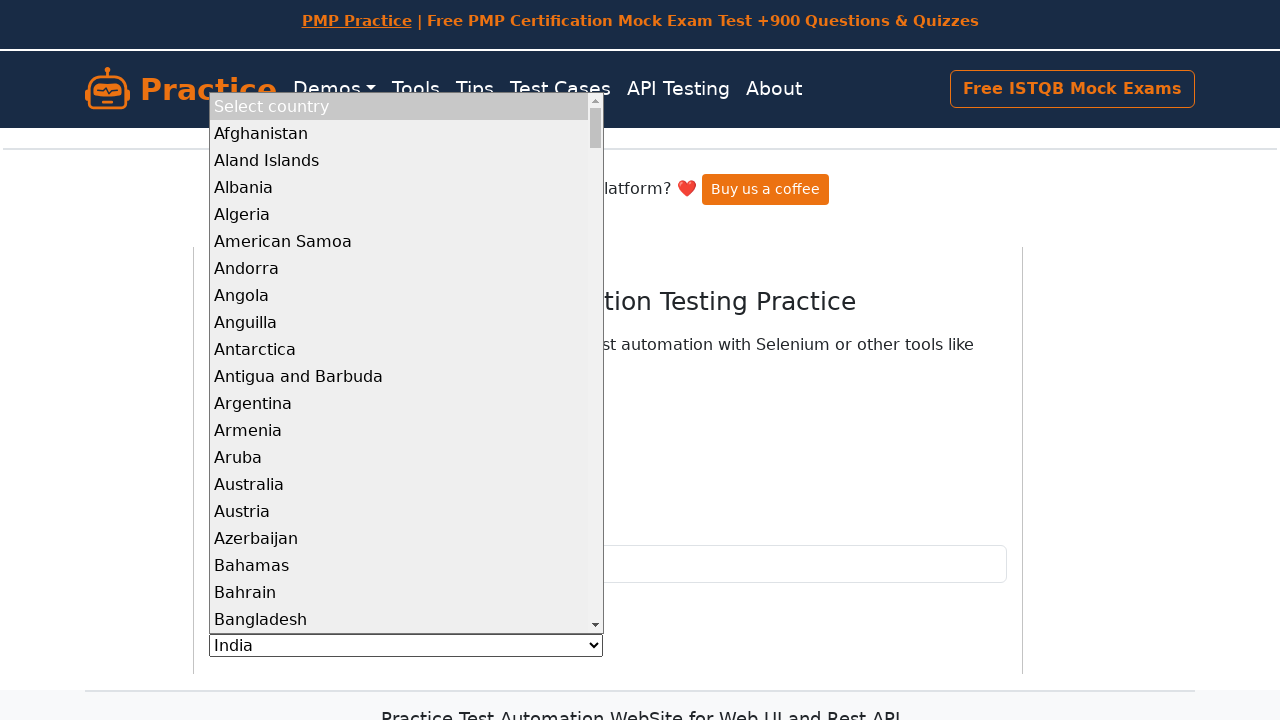

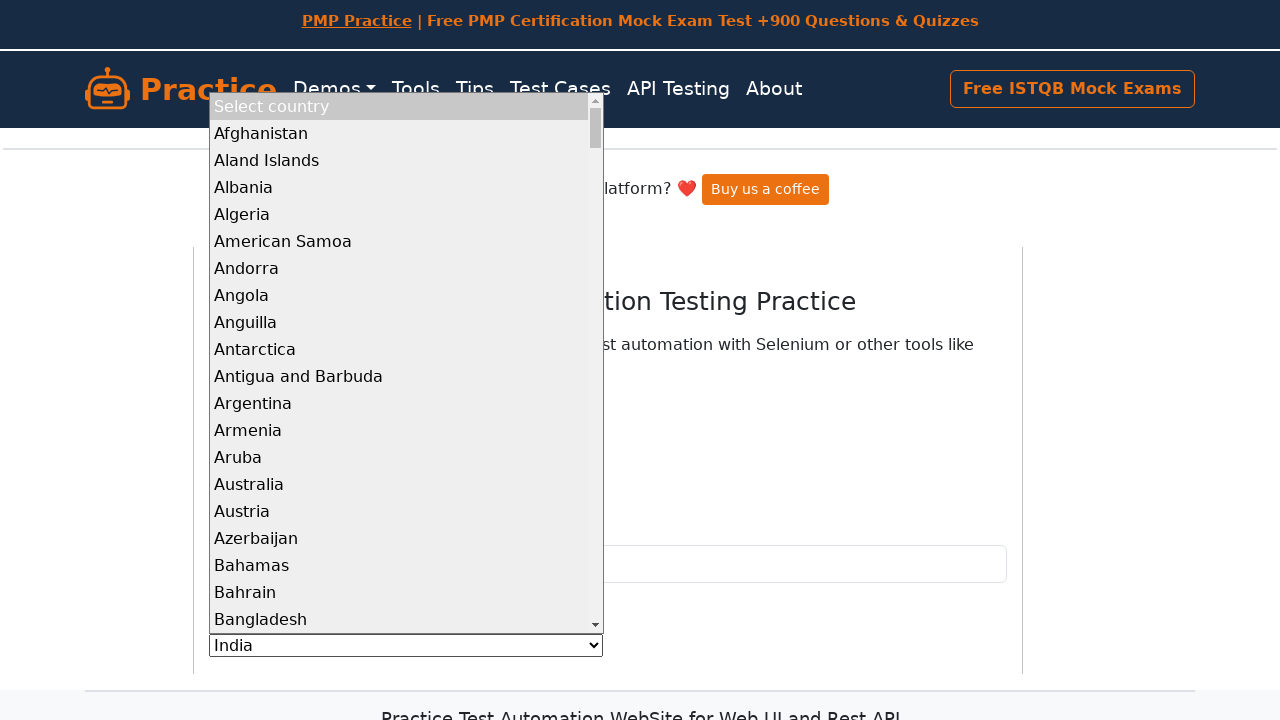